Tests browser window management by navigating to Domino's India website and switching between maximized and fullscreen modes

Starting URL: https://www.dominos.co.in/

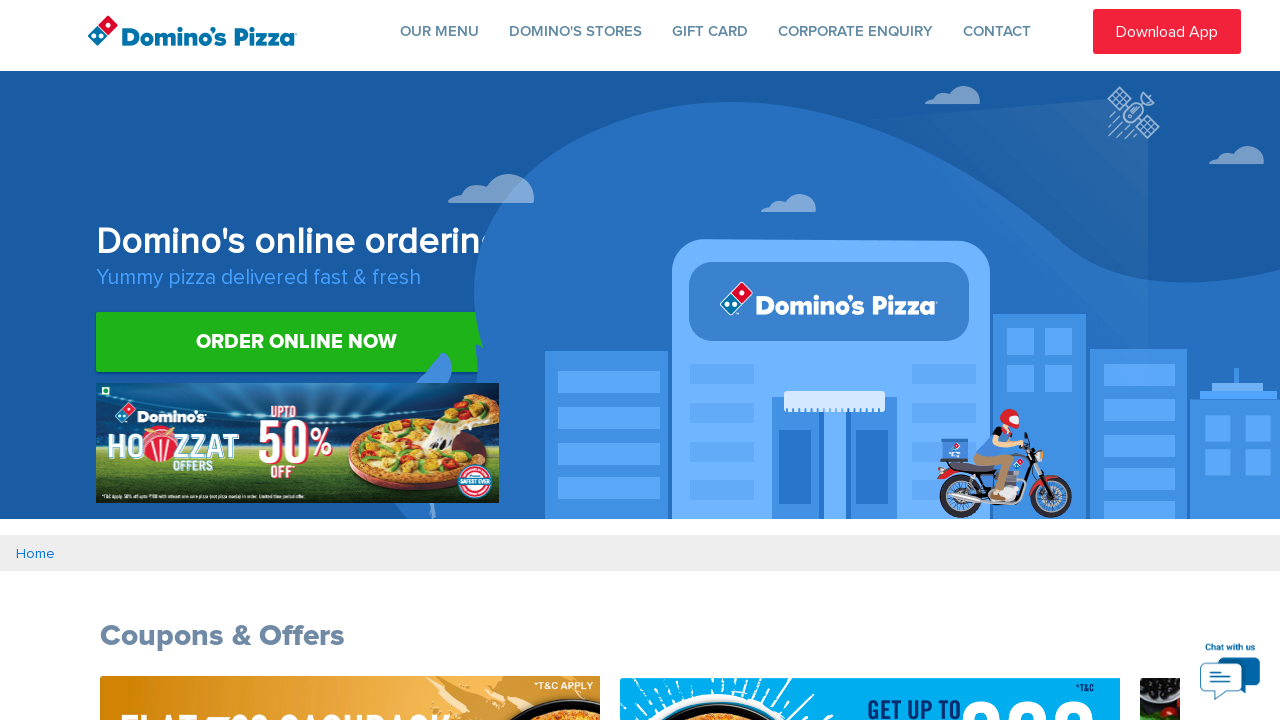

Set viewport size to 1920x1080 (maximized mode)
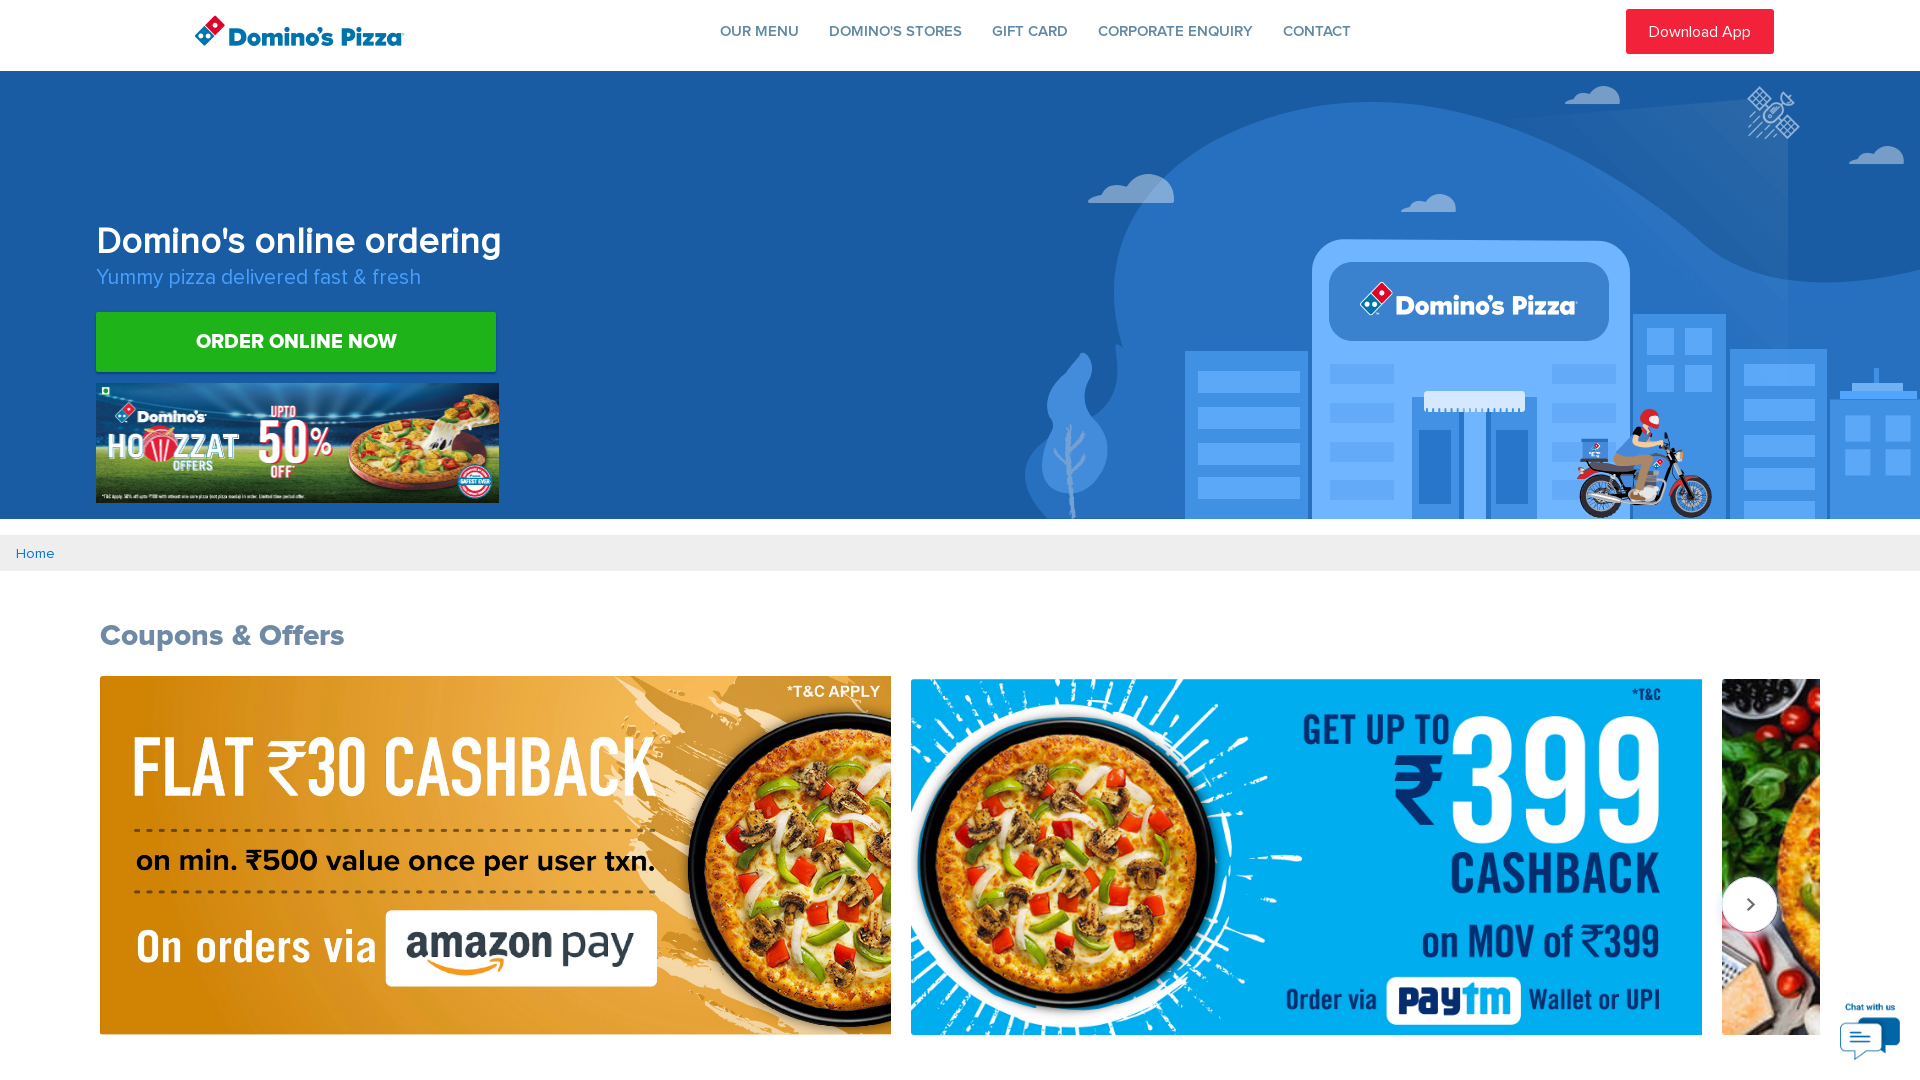

Waited for page to load (domcontentloaded state)
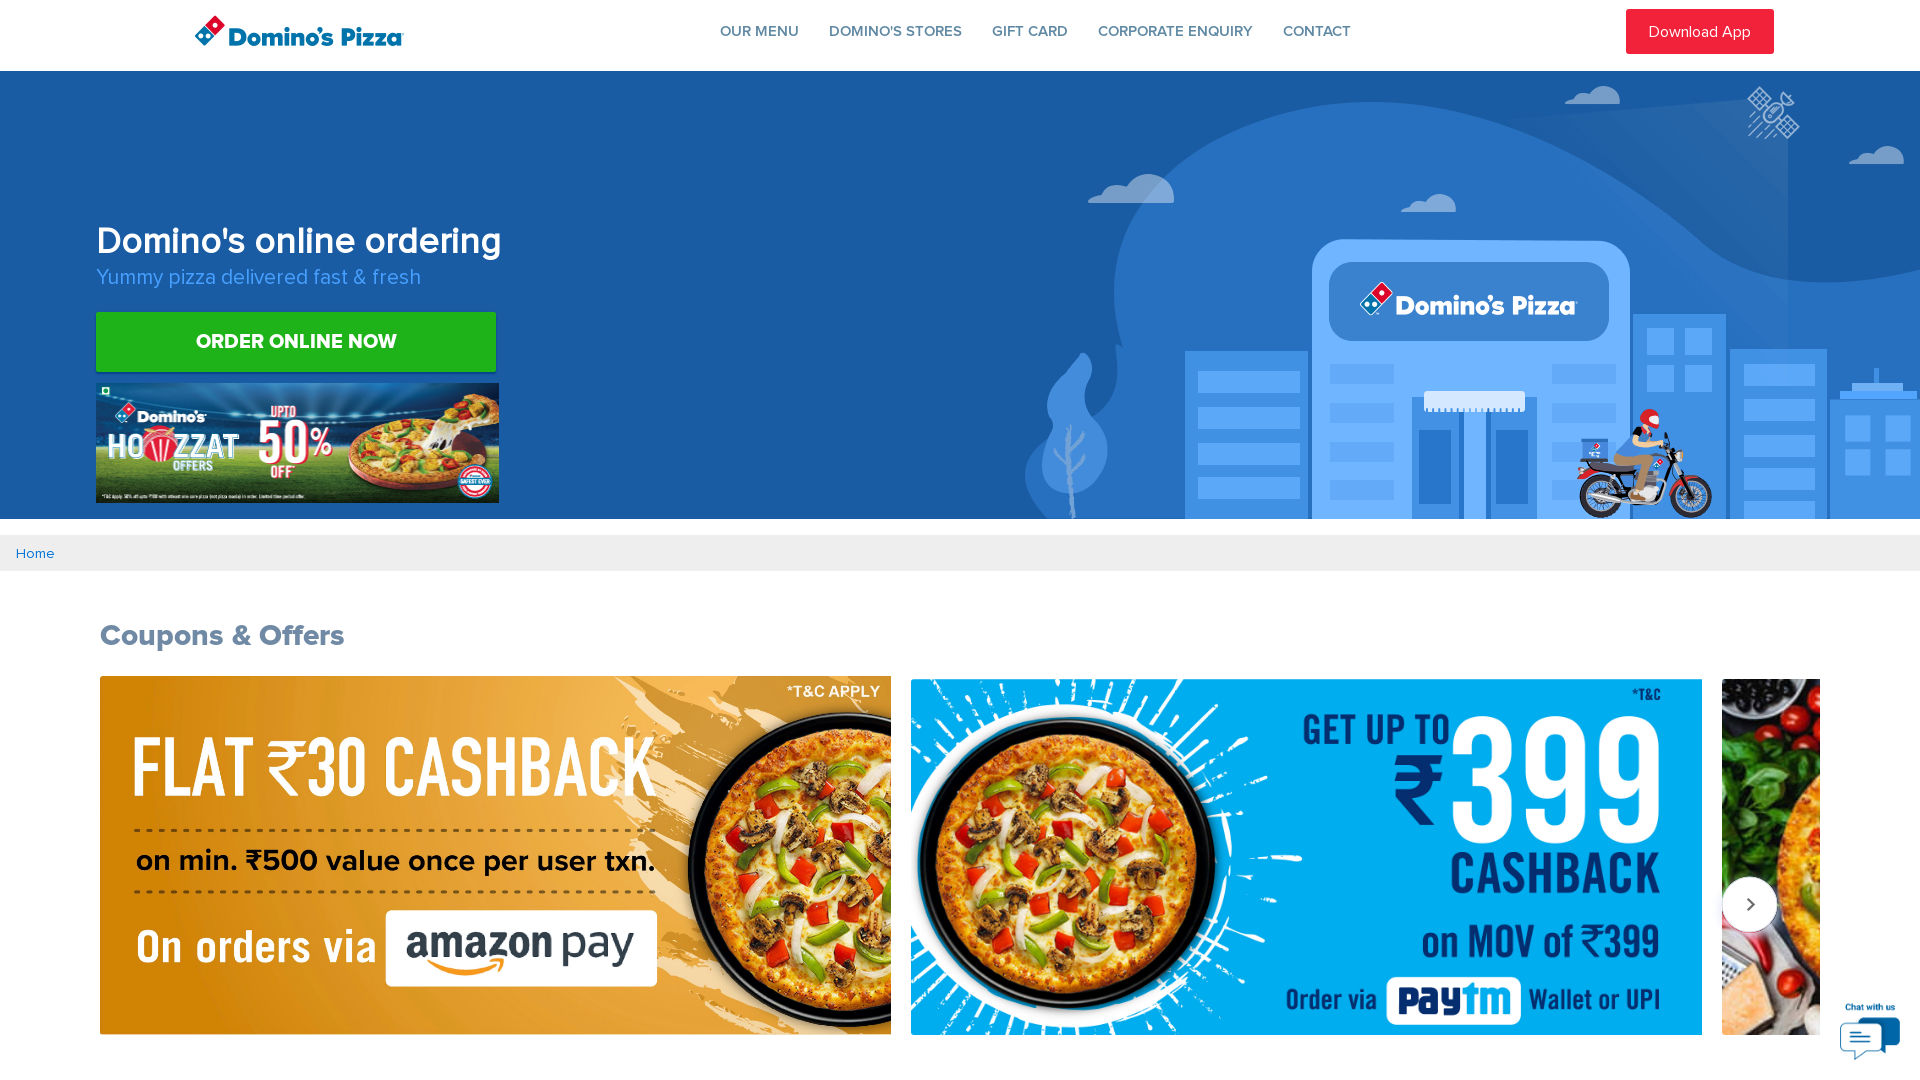

Set viewport size to 1920x1080 (simulated fullscreen mode)
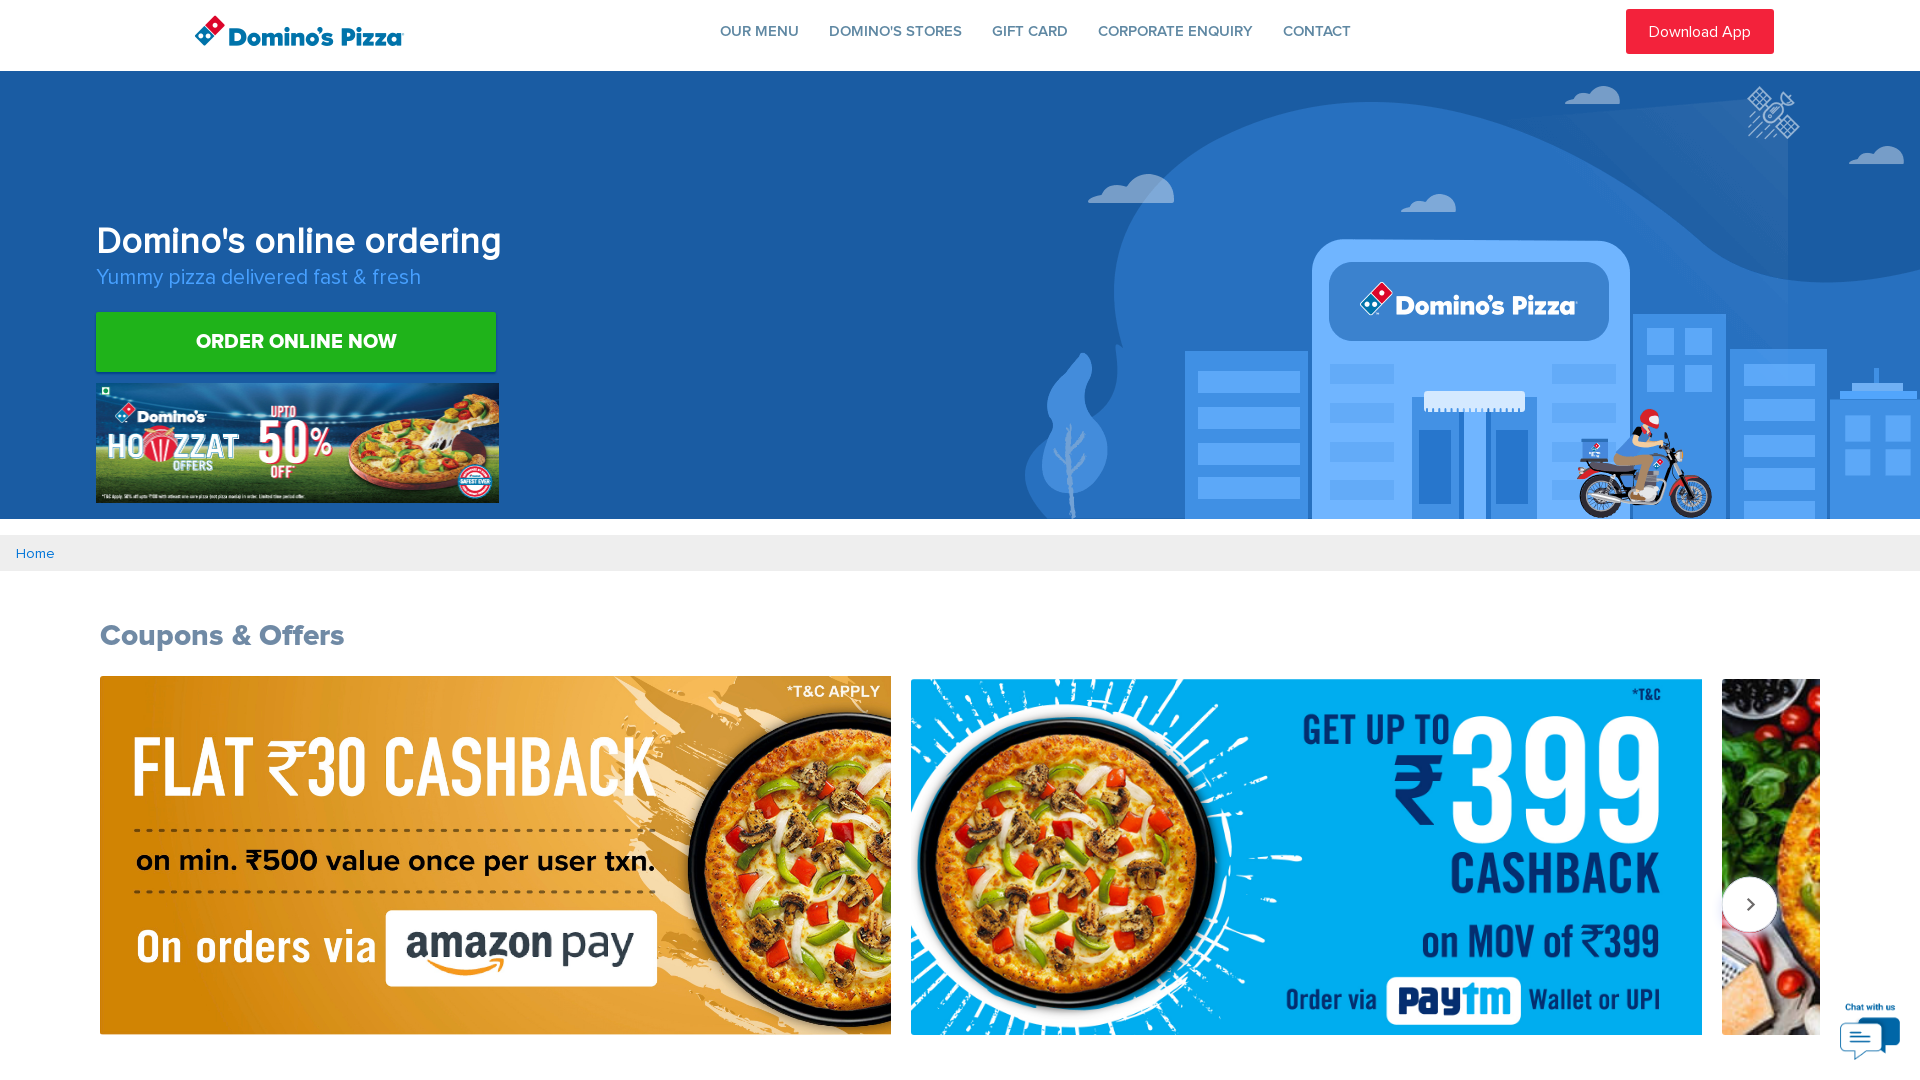

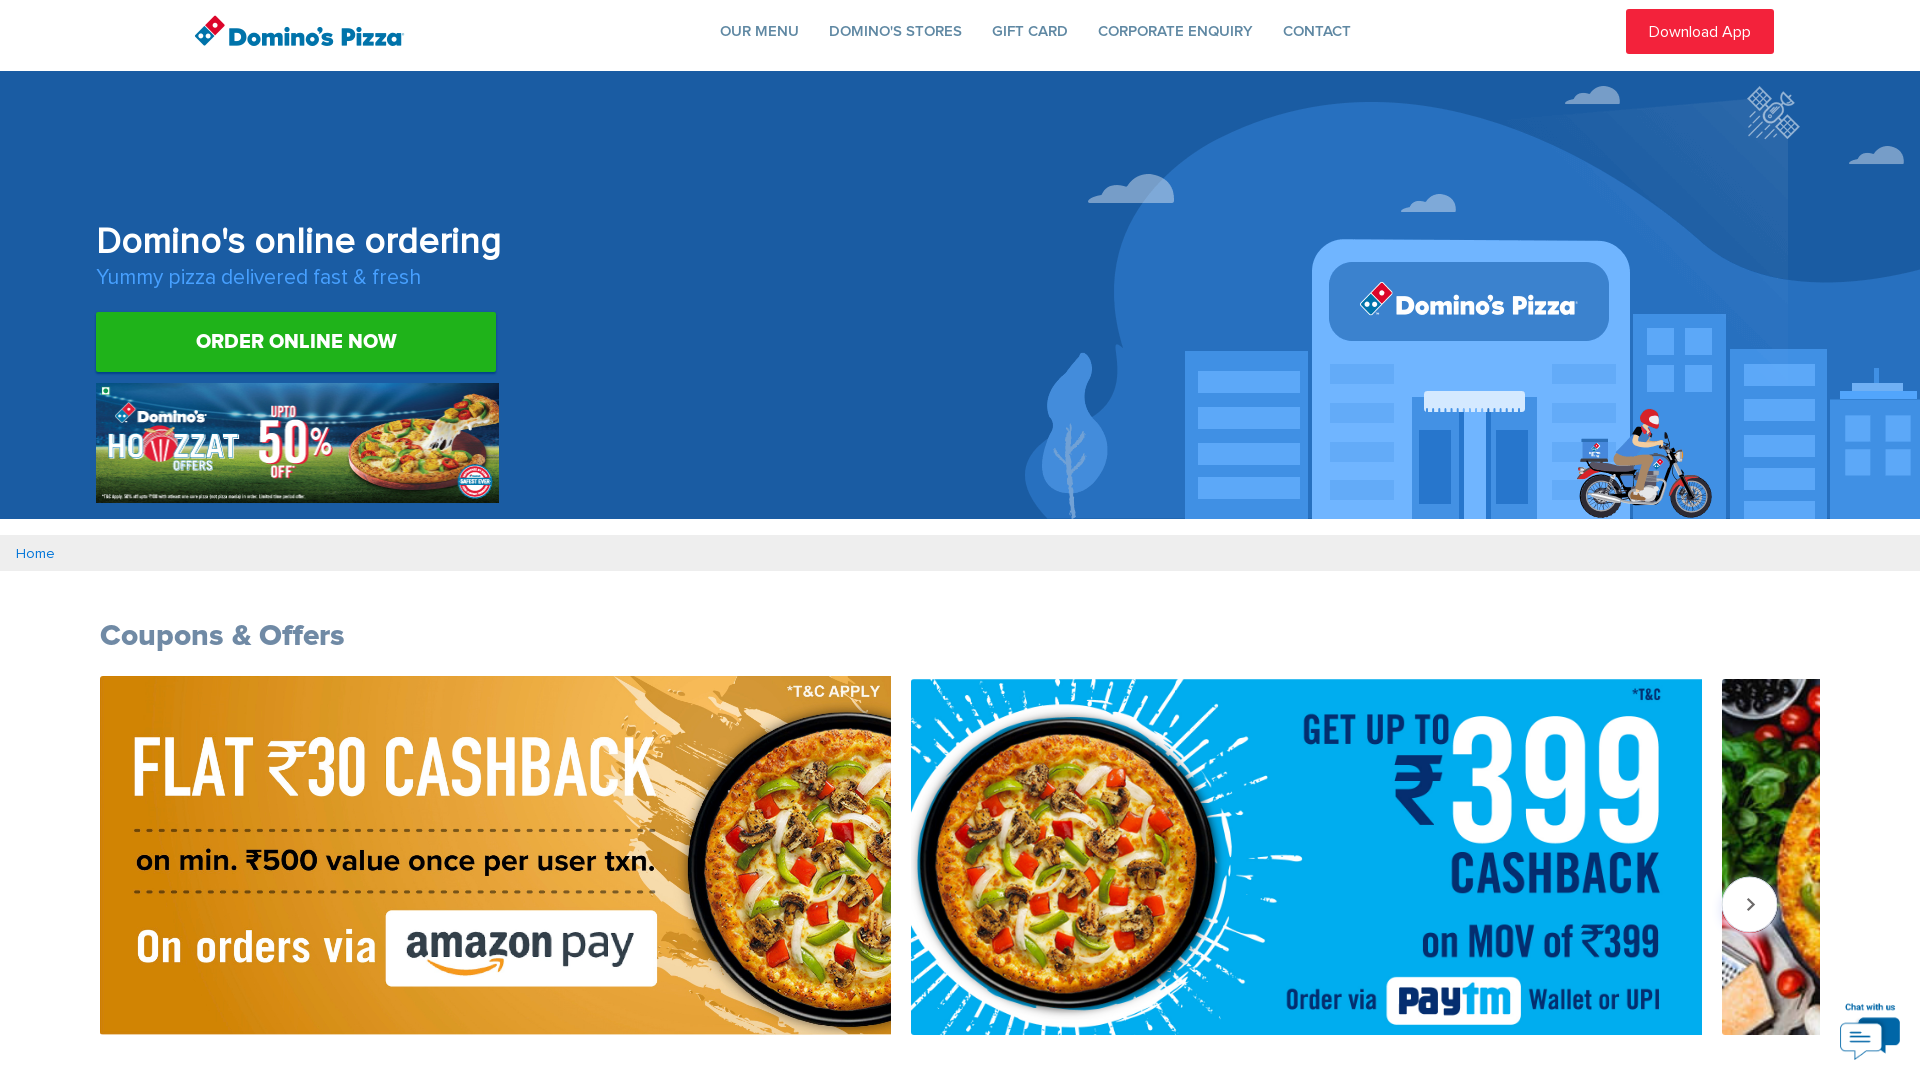